Tests an explicit wait scenario where the script waits for a price to change to $100, then clicks a book button, calculates an answer based on a displayed value using a mathematical formula, fills in the answer, and submits.

Starting URL: http://suninjuly.github.io/explicit_wait2.html

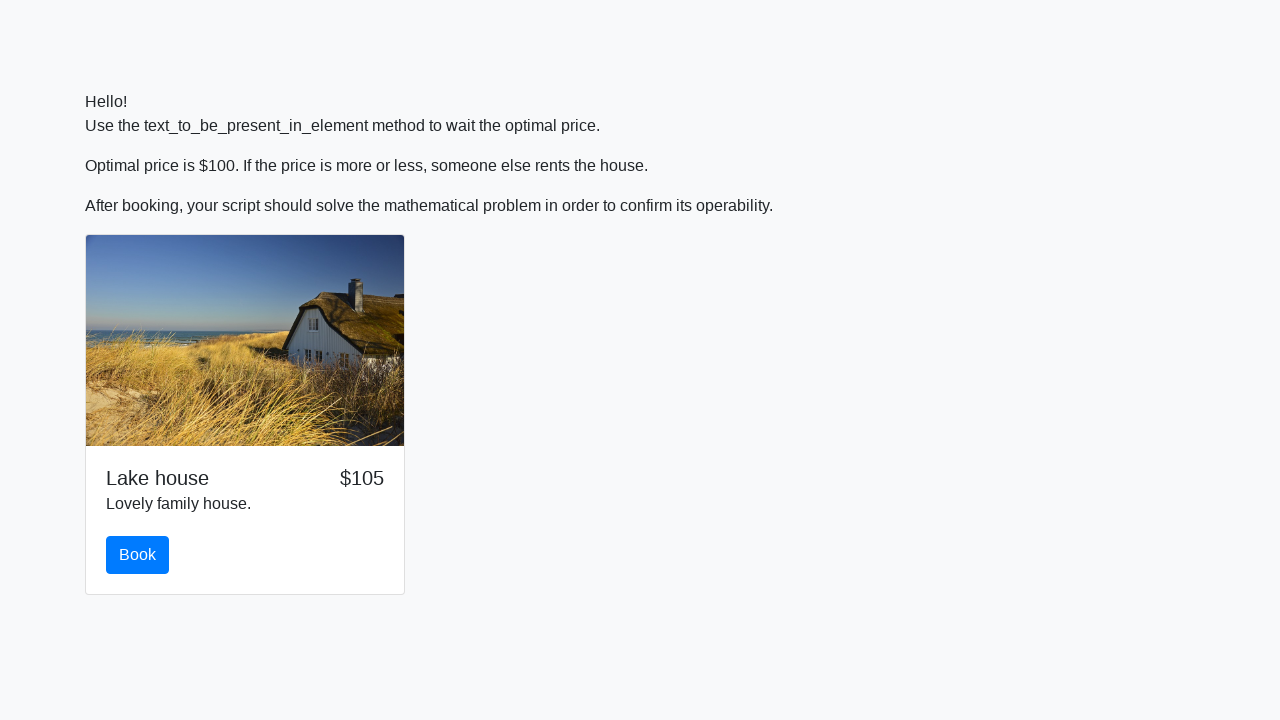

Waited for price to change to $100
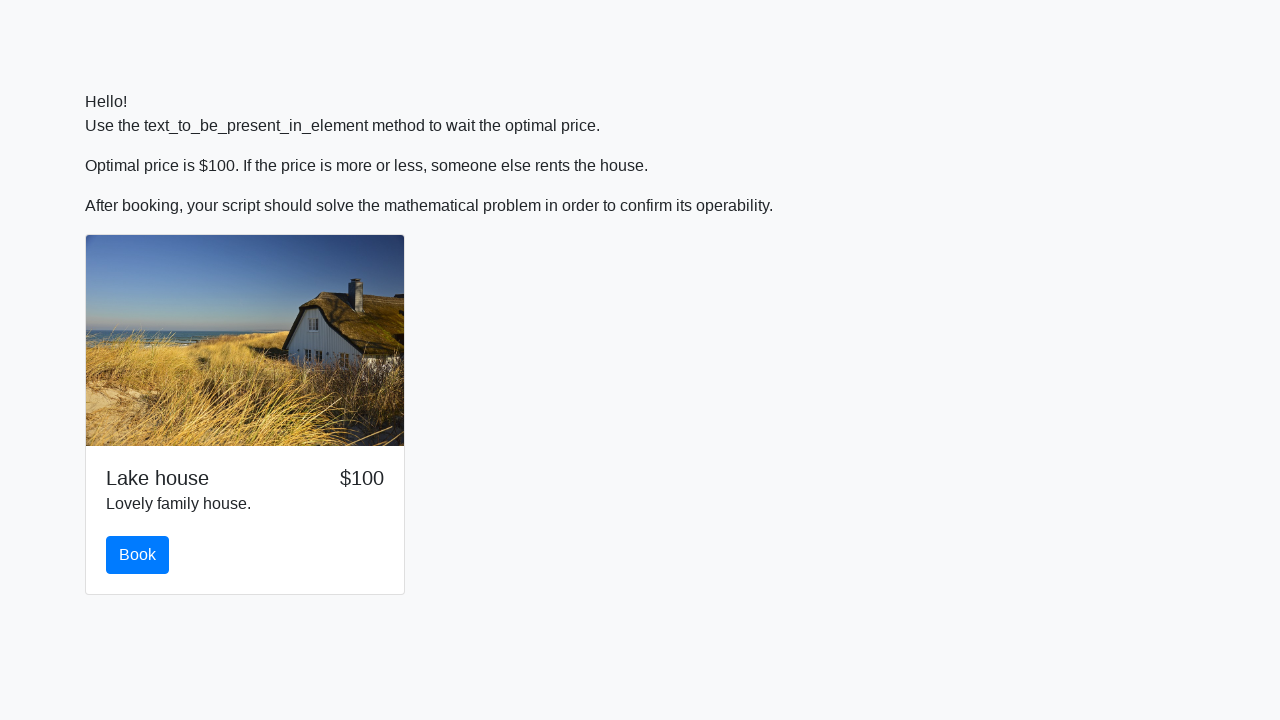

Clicked the book button at (138, 555) on #book
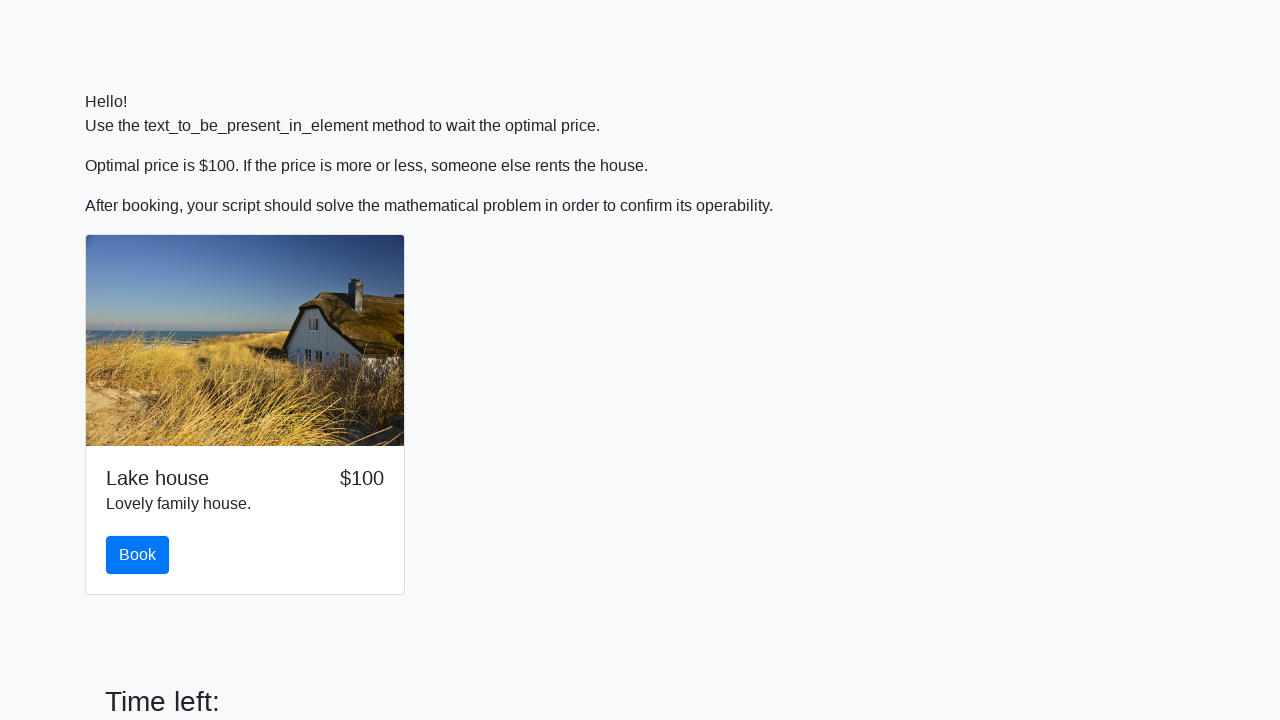

Waited 1 second for page to update
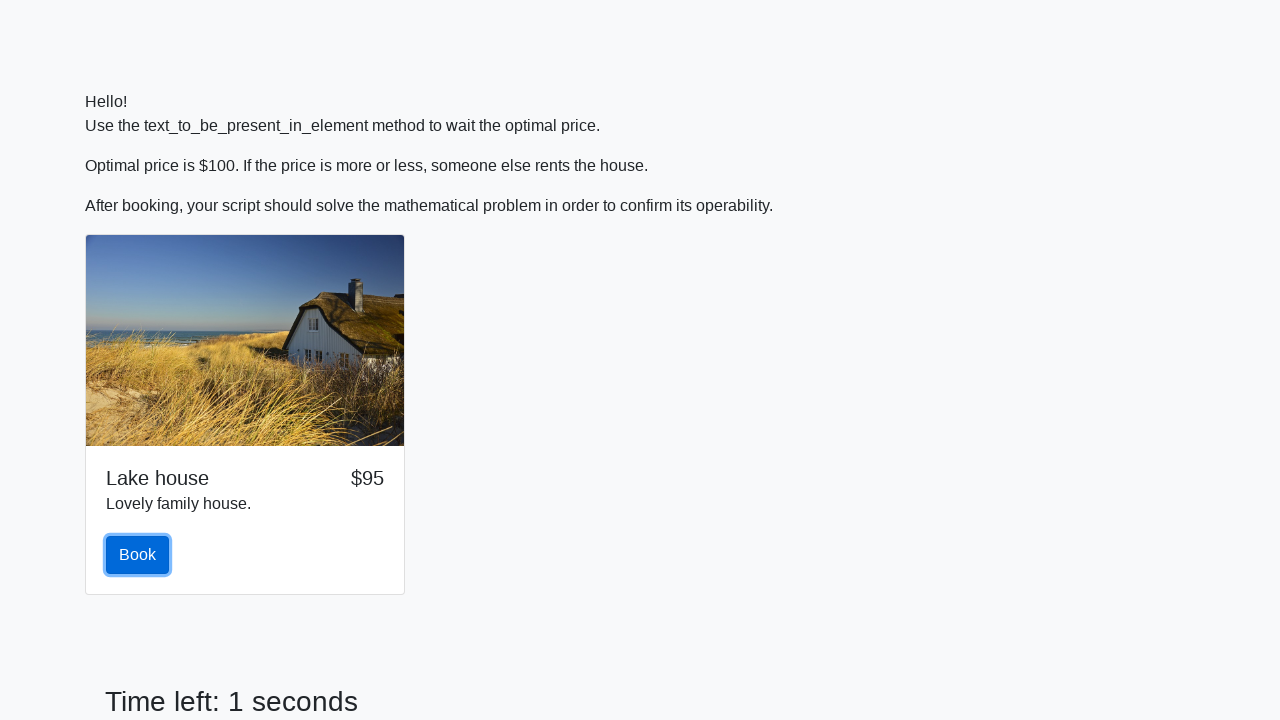

Retrieved input value: 76
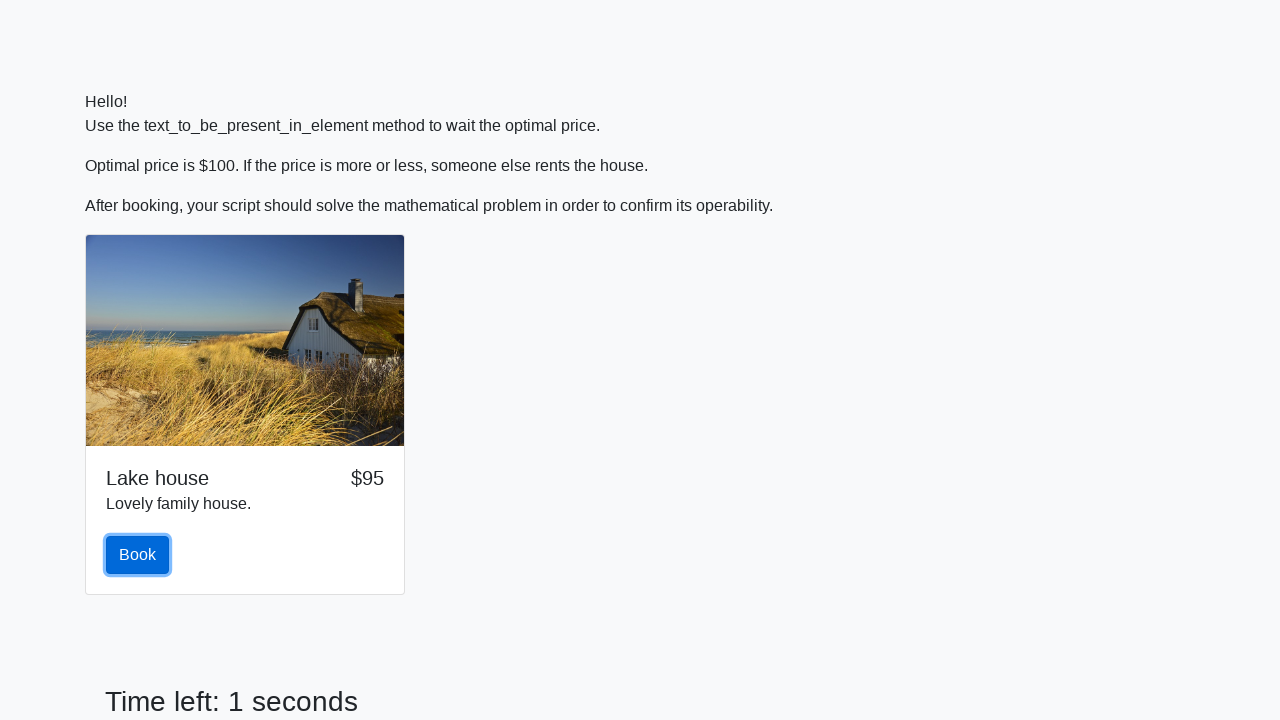

Calculated answer using formula: 1.9159356021269944
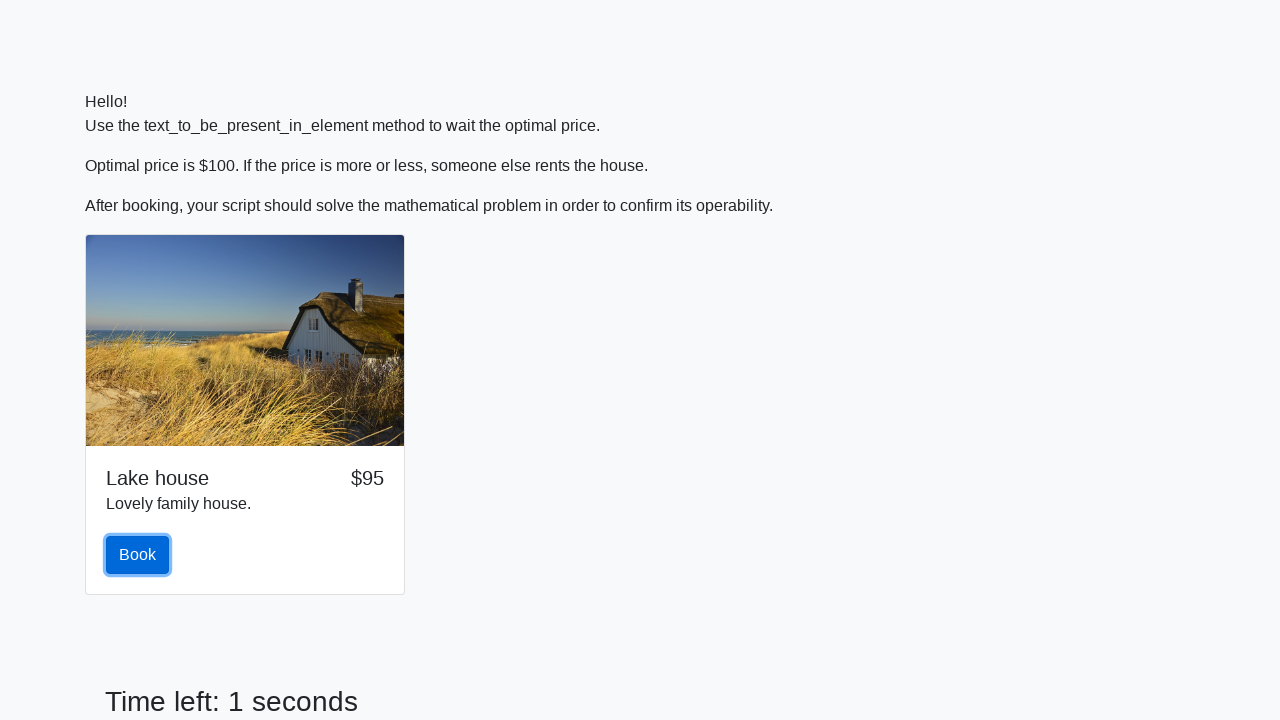

Filled answer field with calculated value: 1.9159356021269944 on #answer
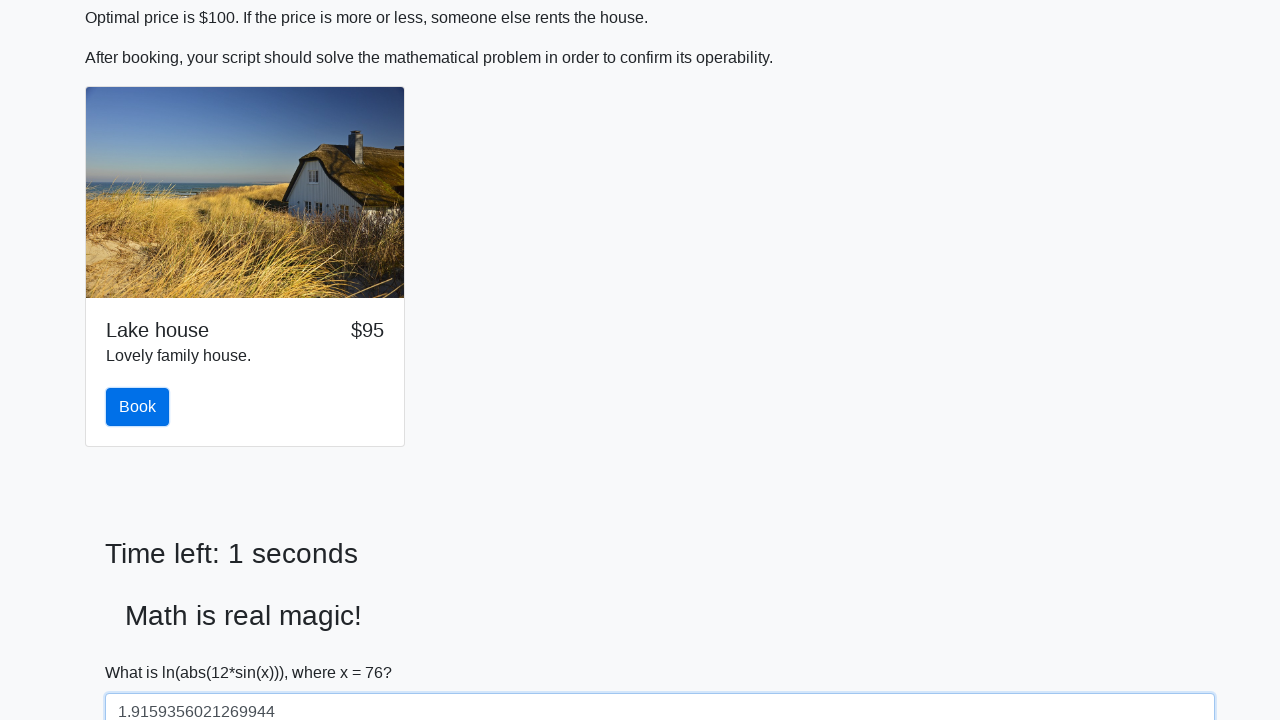

Clicked the solve button to submit answer at (143, 651) on #solve
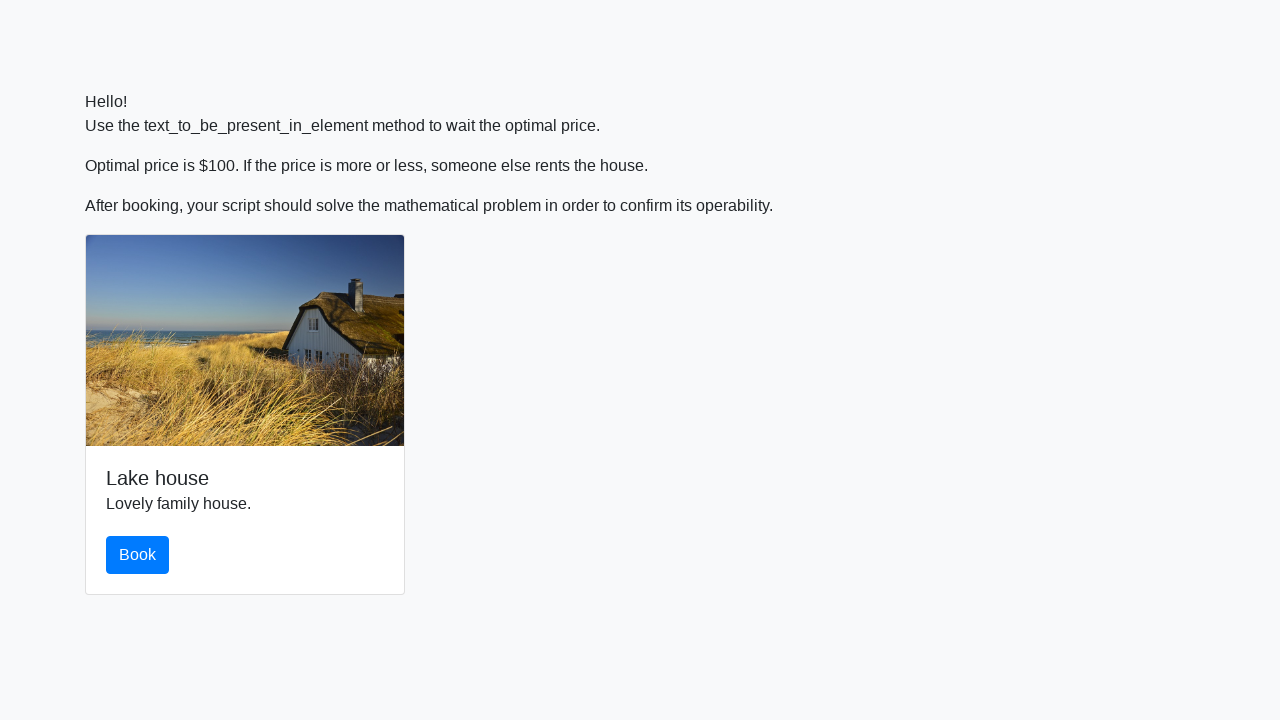

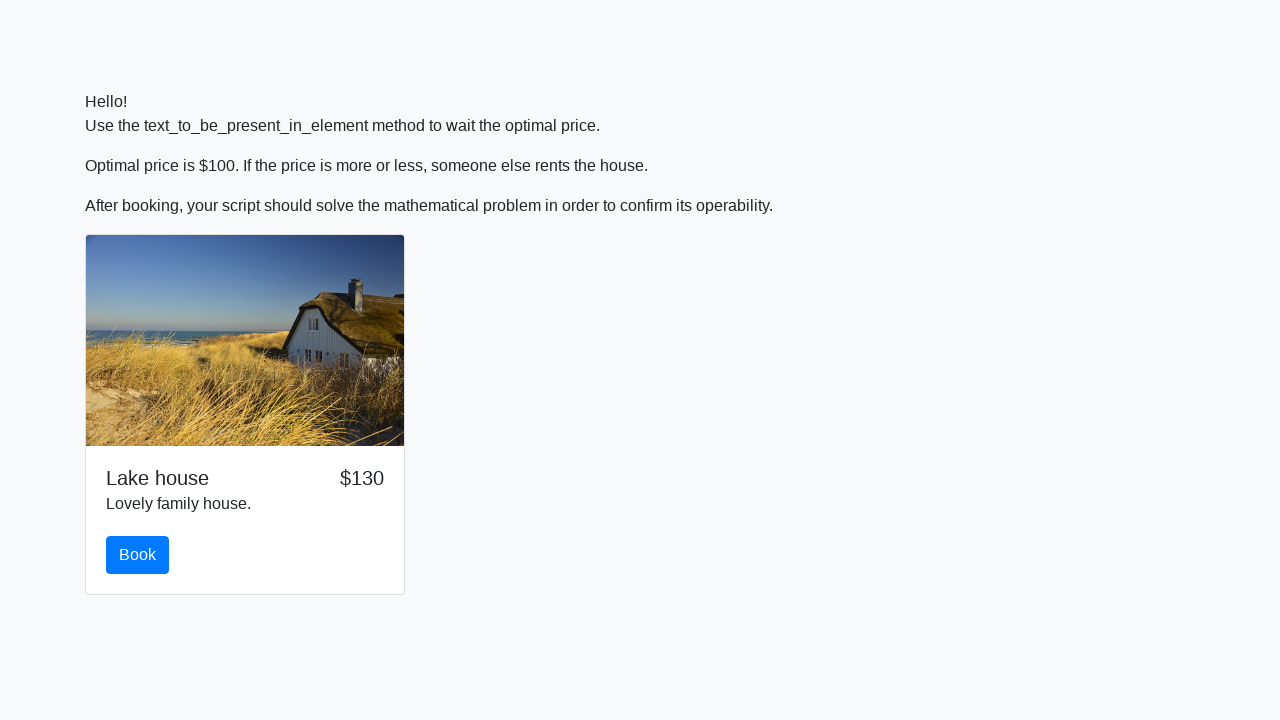